Tests adding a note by filling in the title and note details fields, then clicking the add button (same as test1, configured for Firefox cross-browser testing).

Starting URL: https://testpages.eviltester.com/styled/apps/notes/simplenotes.html

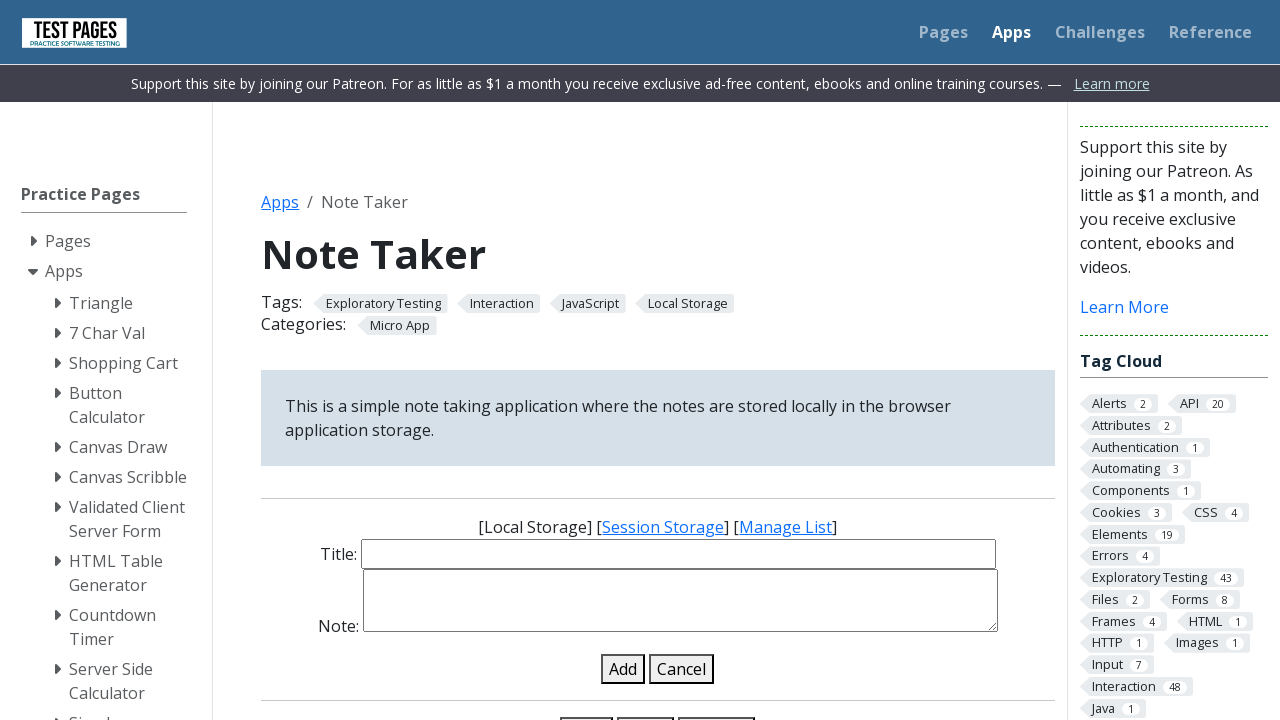

Filled note title field with 'Shopping List' on #note-title-input
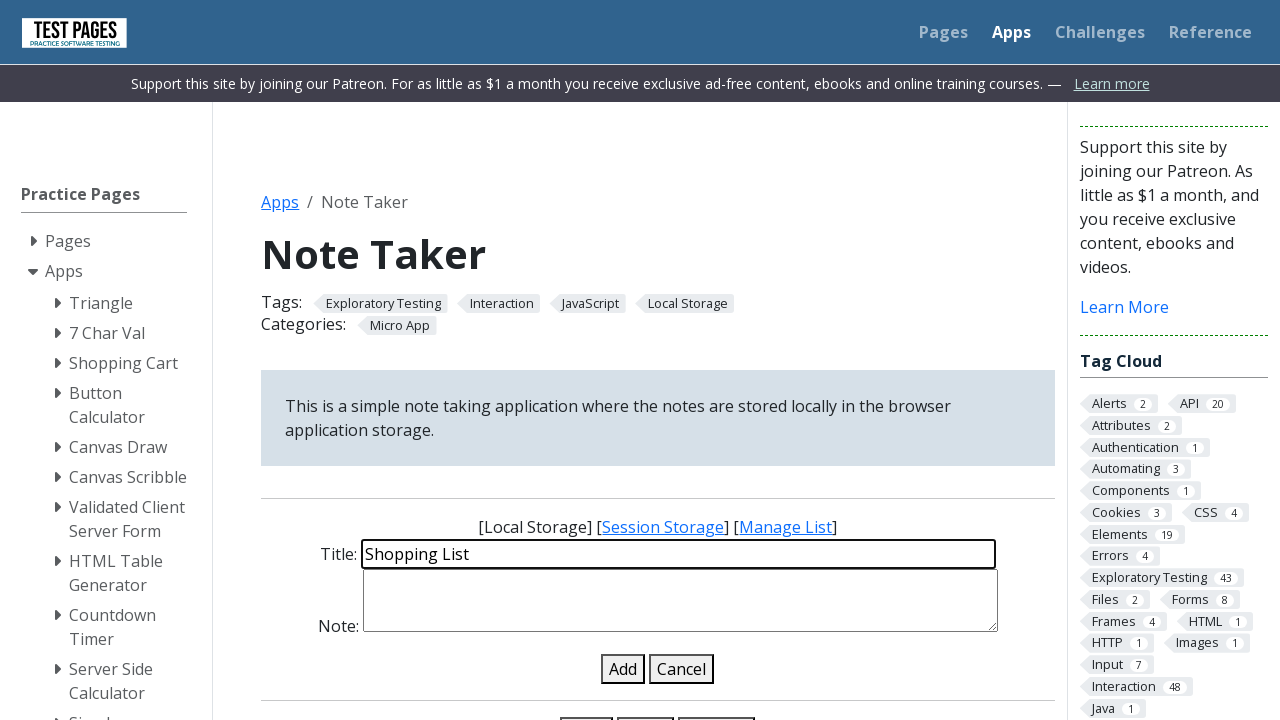

Filled note details field with 'Buy groceries and office supplies' on #note-details-input
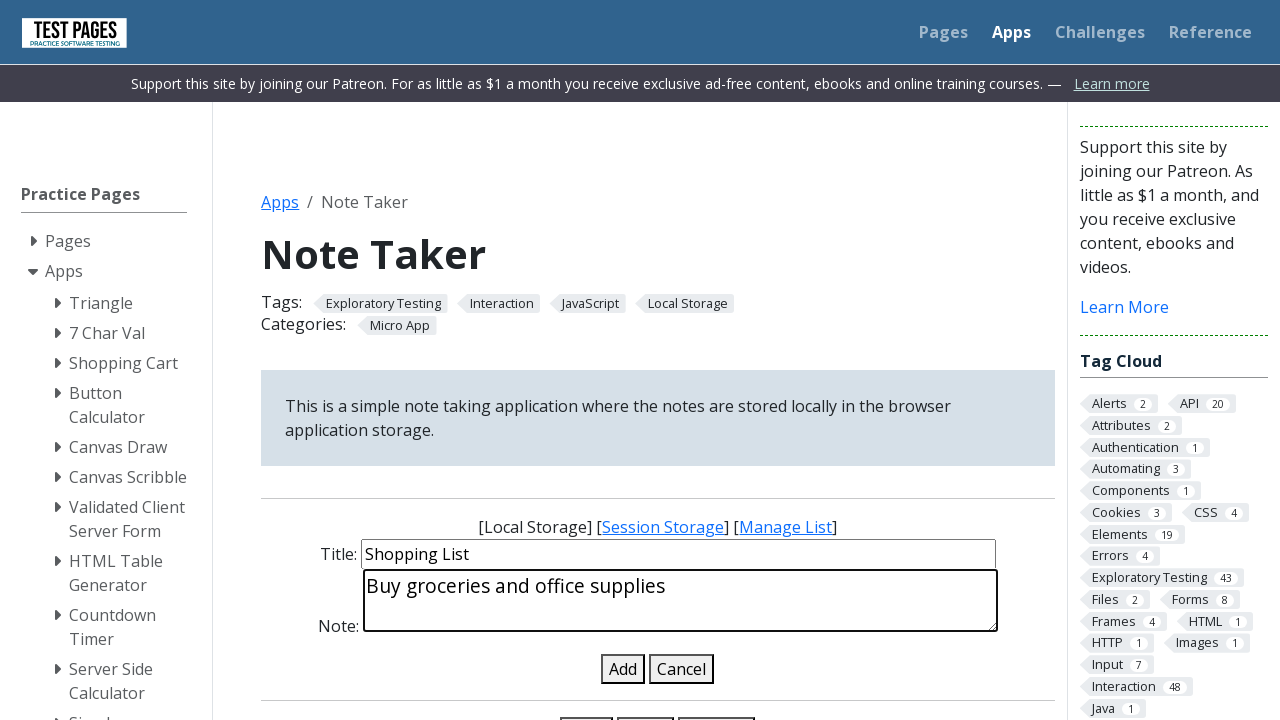

Clicked the add note button at (623, 669) on #add-note
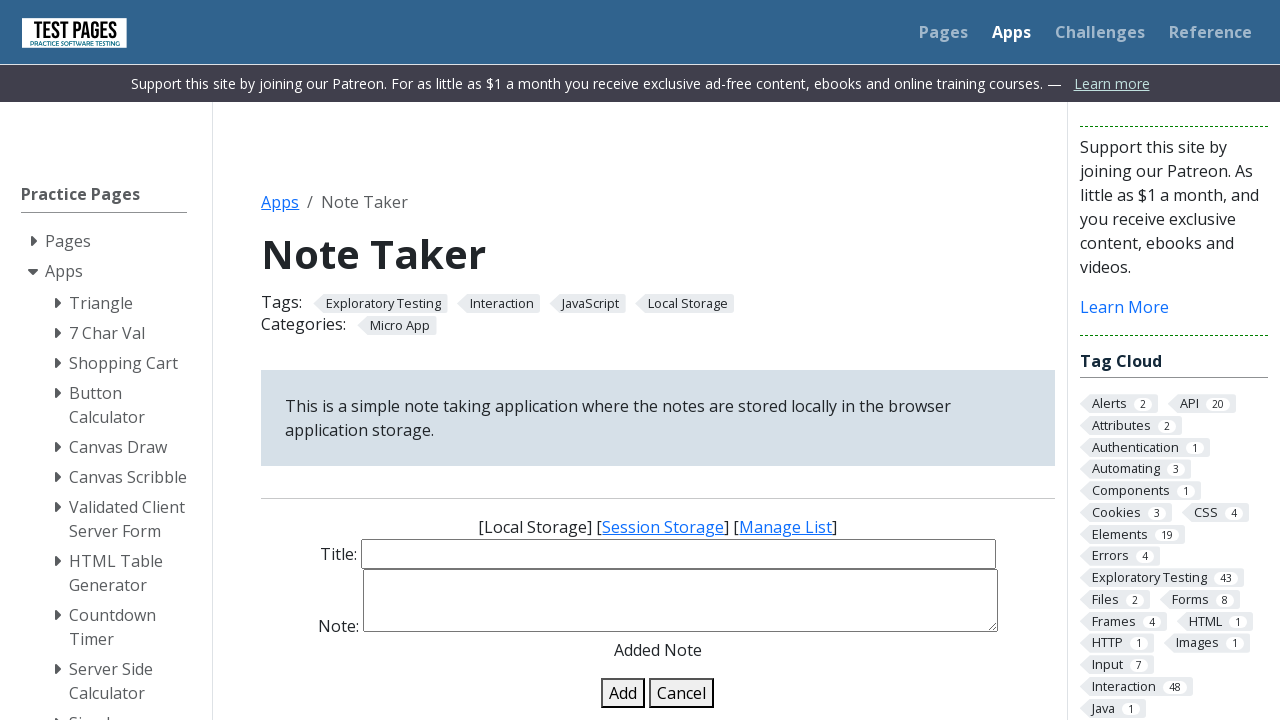

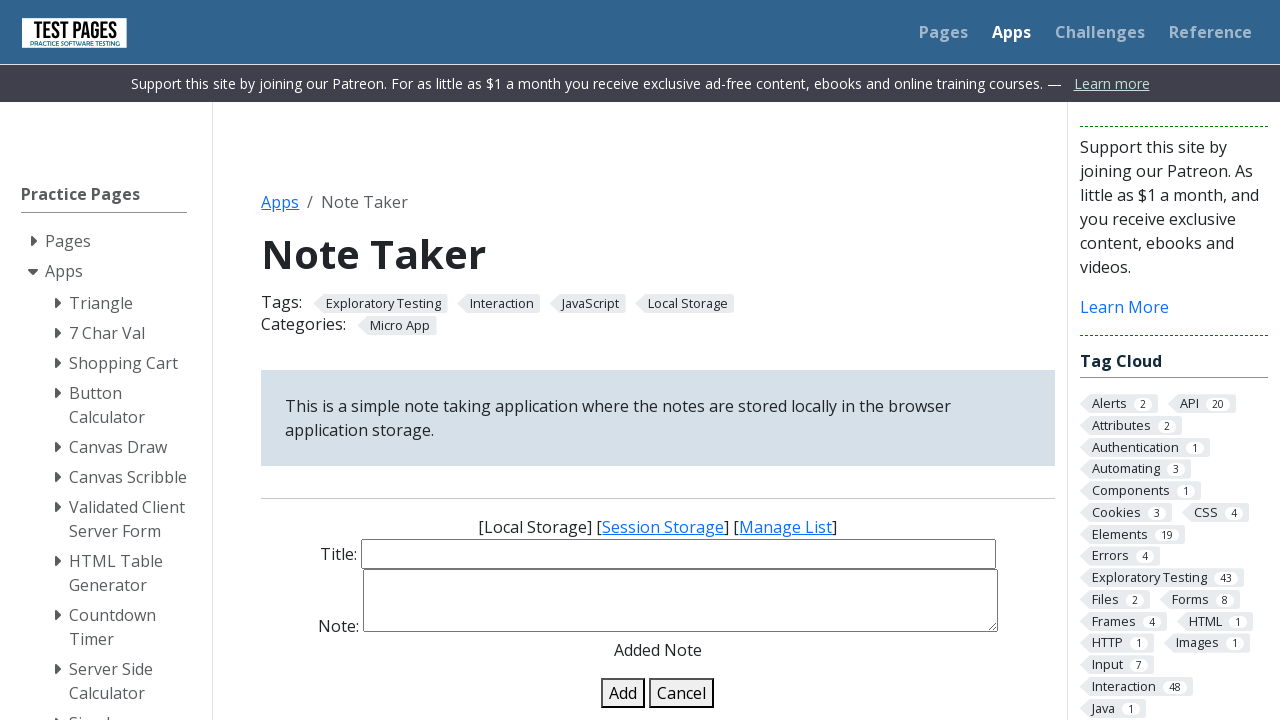